Tests adding a product (Cucumber) to the shopping cart on a grocery demo site and verifies the cart updates correctly with the item count and total price.

Starting URL: https://rahulshettyacademy.com/seleniumPractise/#/

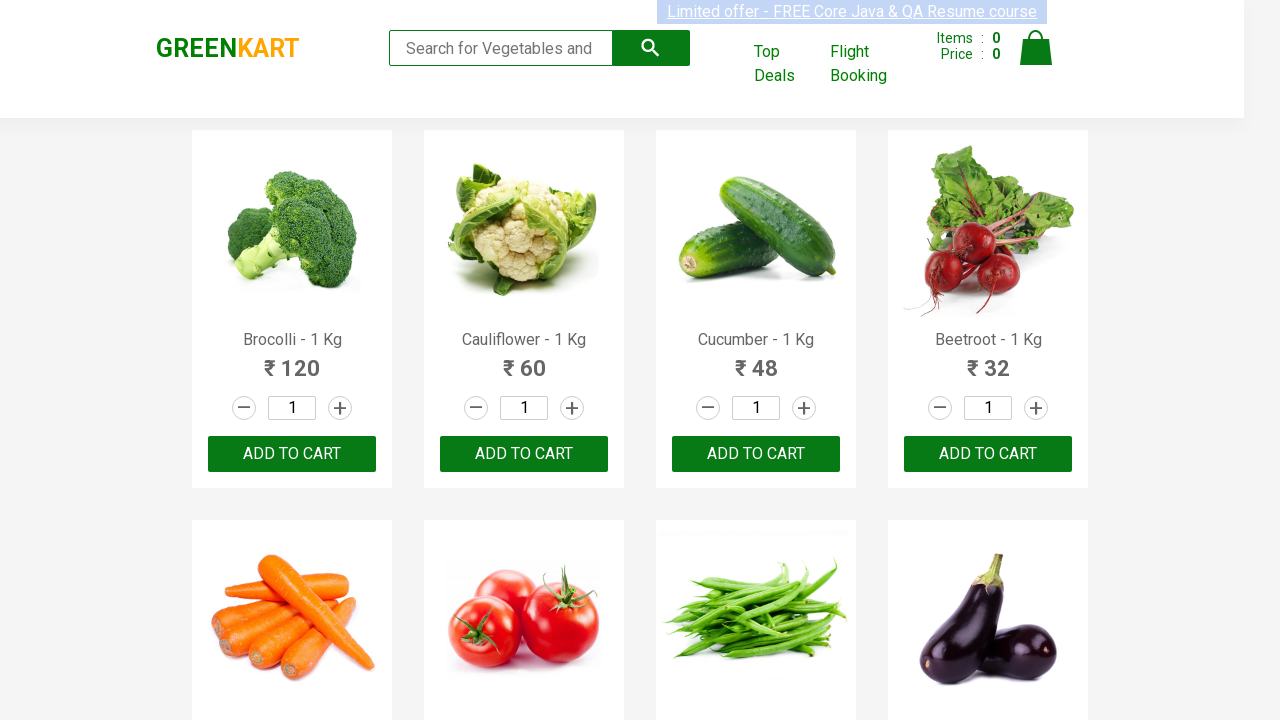

Waited for products to load on grocery demo site
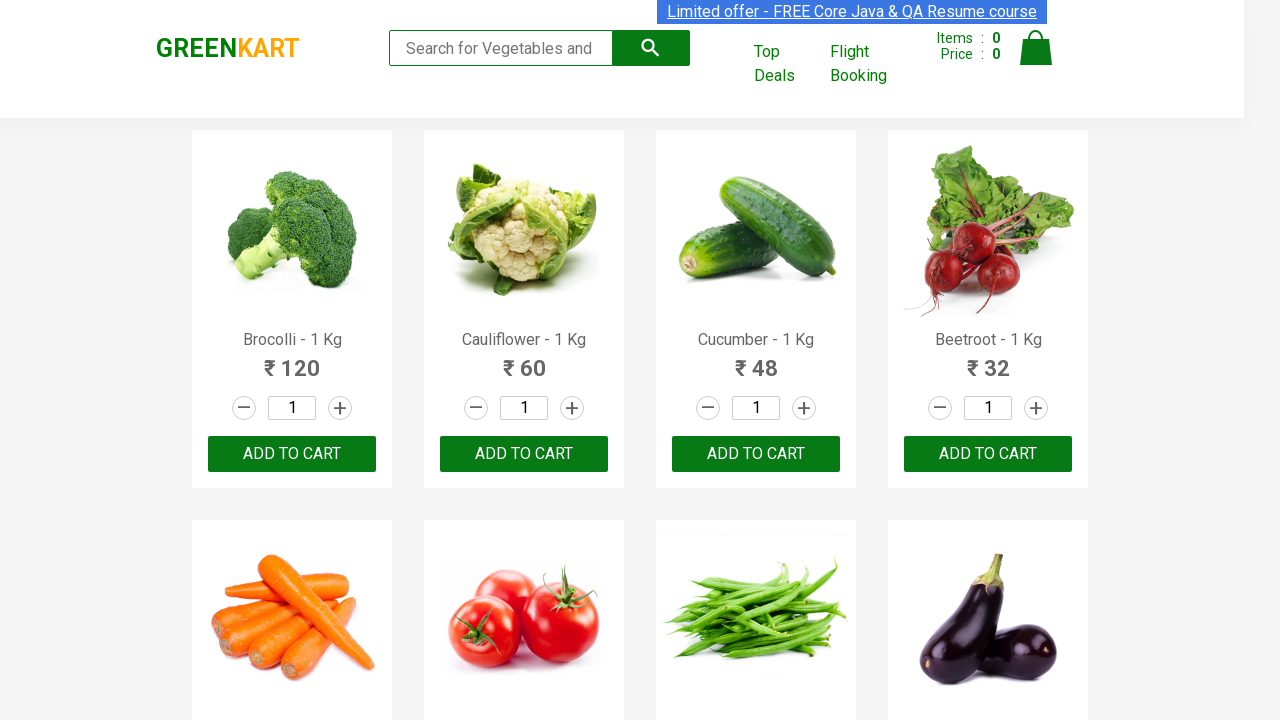

Located all product containers on the page
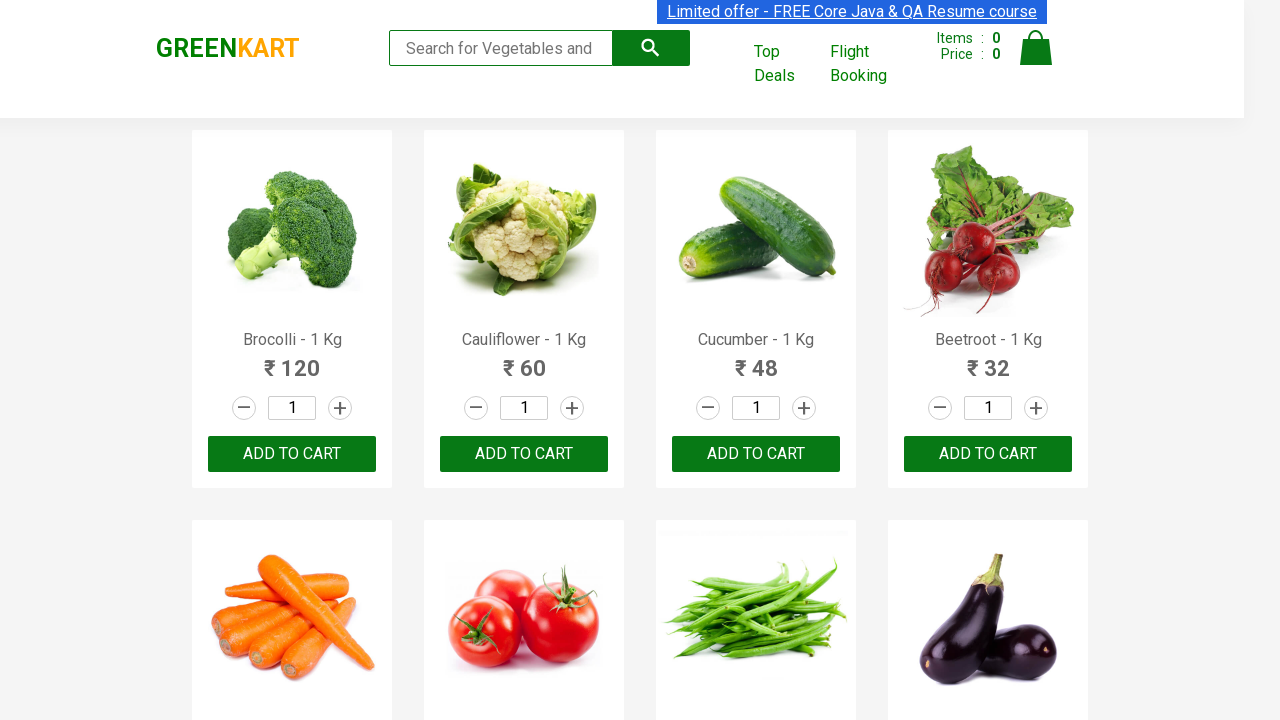

Found Cucumber - 1 Kg product in the product list
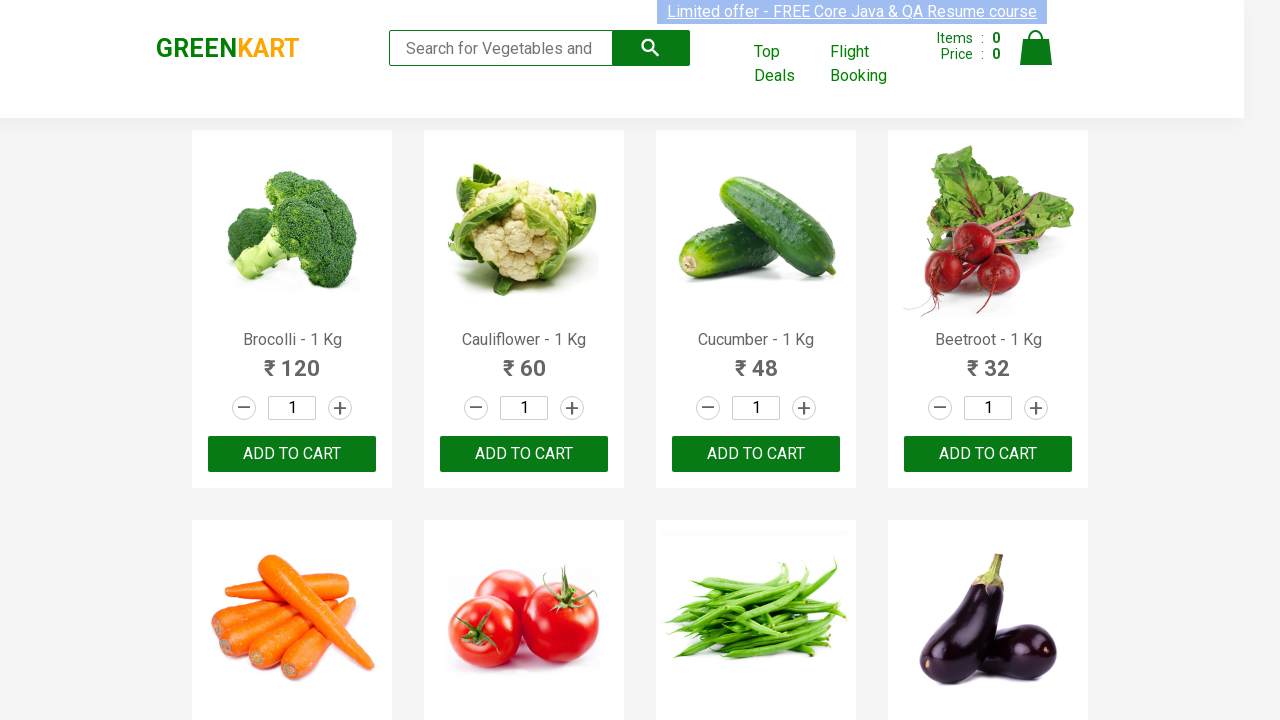

Clicked ADD TO CART button for Cucumber product at (756, 454) on .product >> internal:has-text="Cucumber - 1 Kg"i >> button
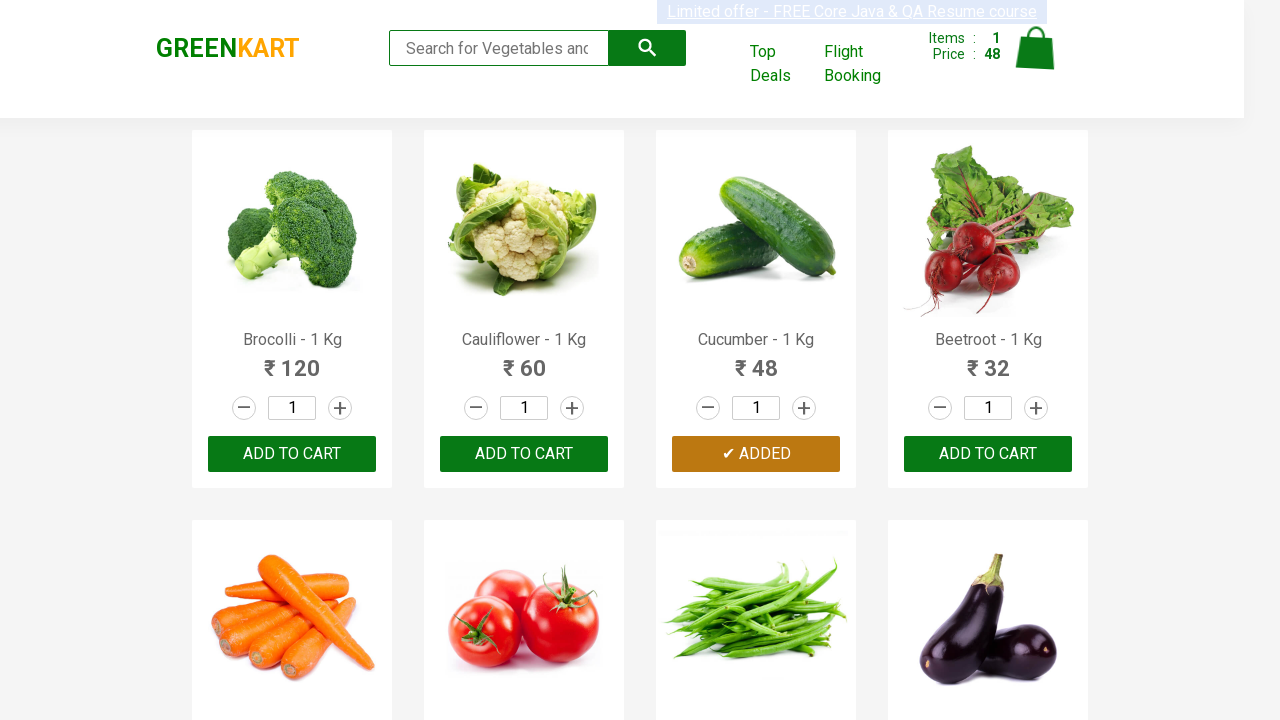

Verified that ADDED confirmation text appeared for Cucumber product
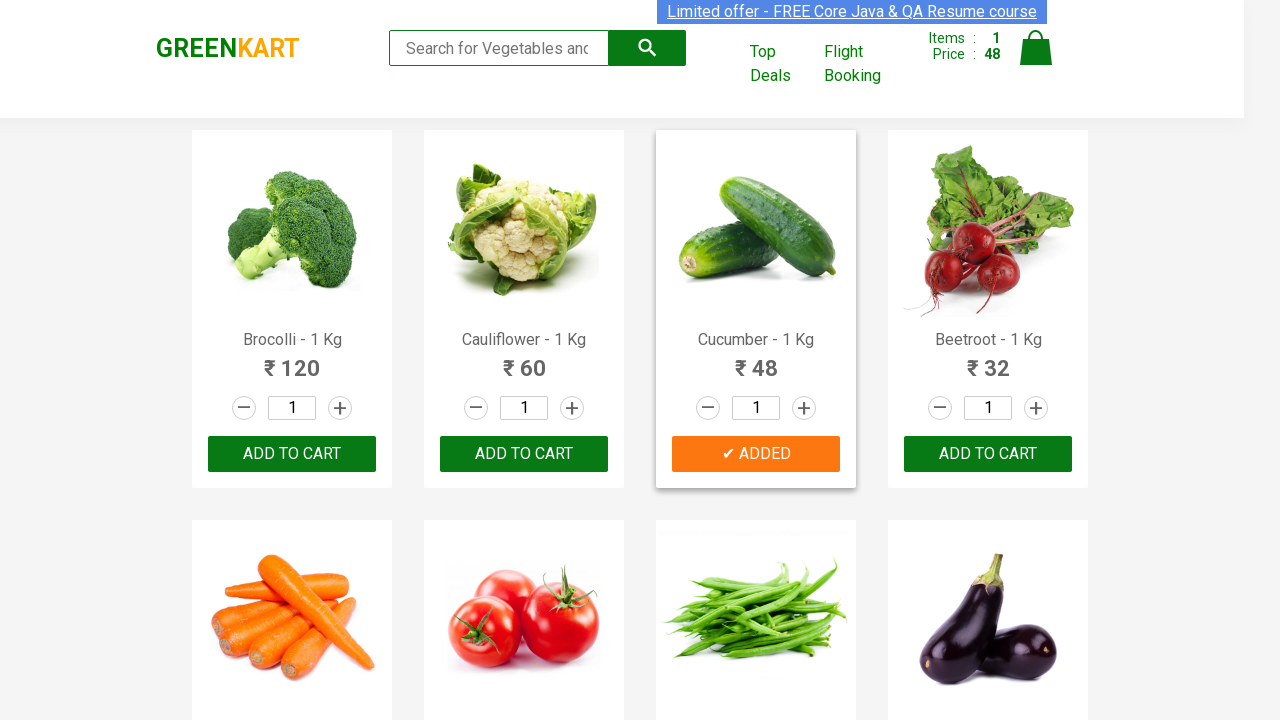

Verified cart updated with item count of 1 for Cucumber product
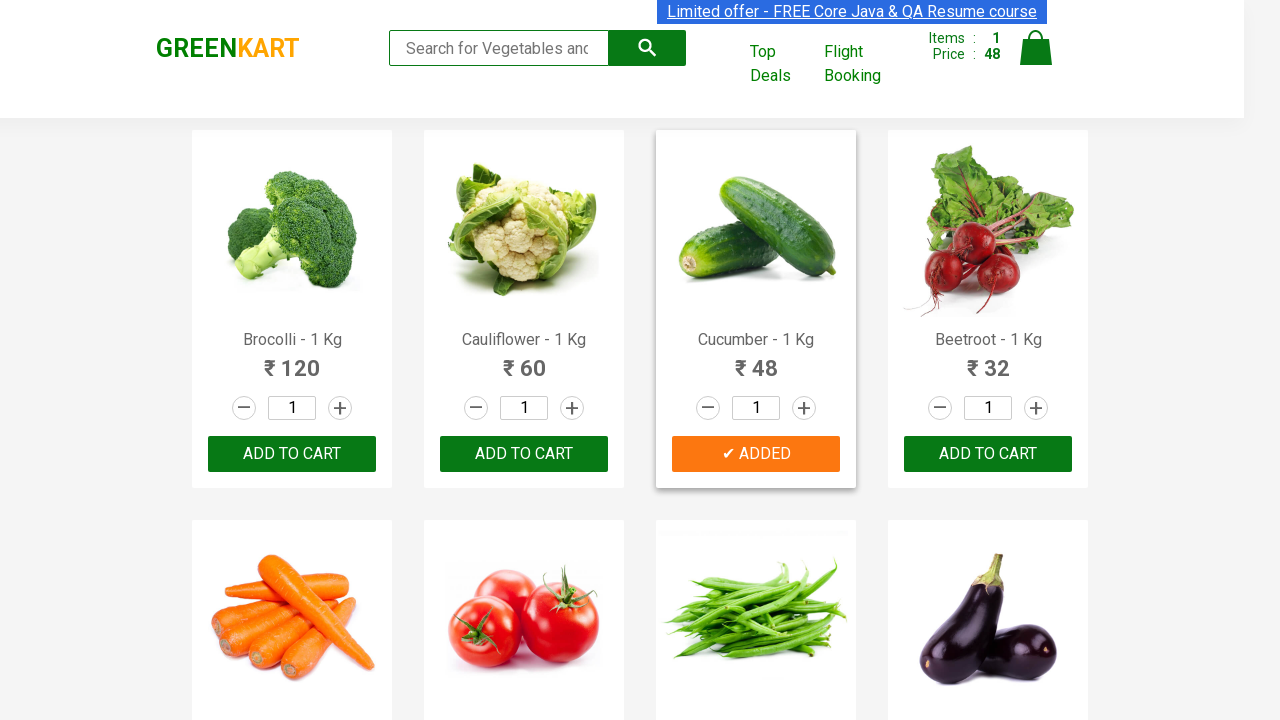

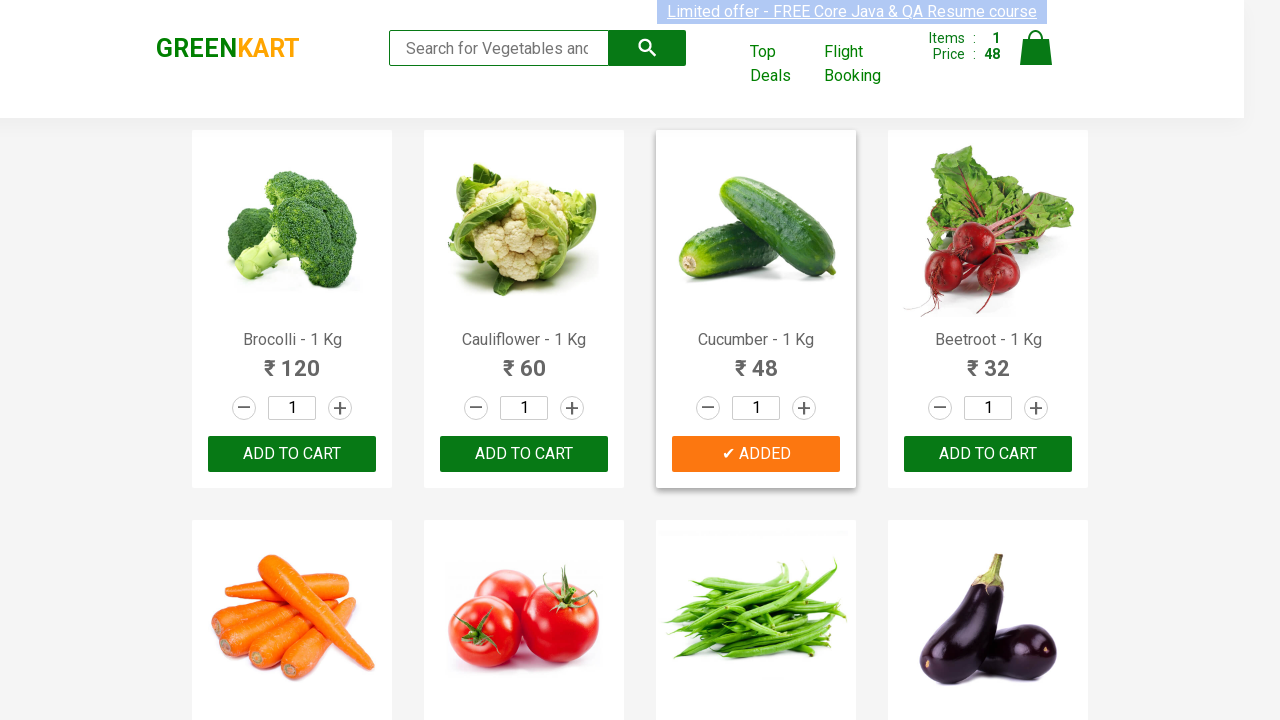